Tests navigation to a linked external page and clicking on the About link.

Starting URL: https://rahulshettyacademy.com/AutomationPractice/#/

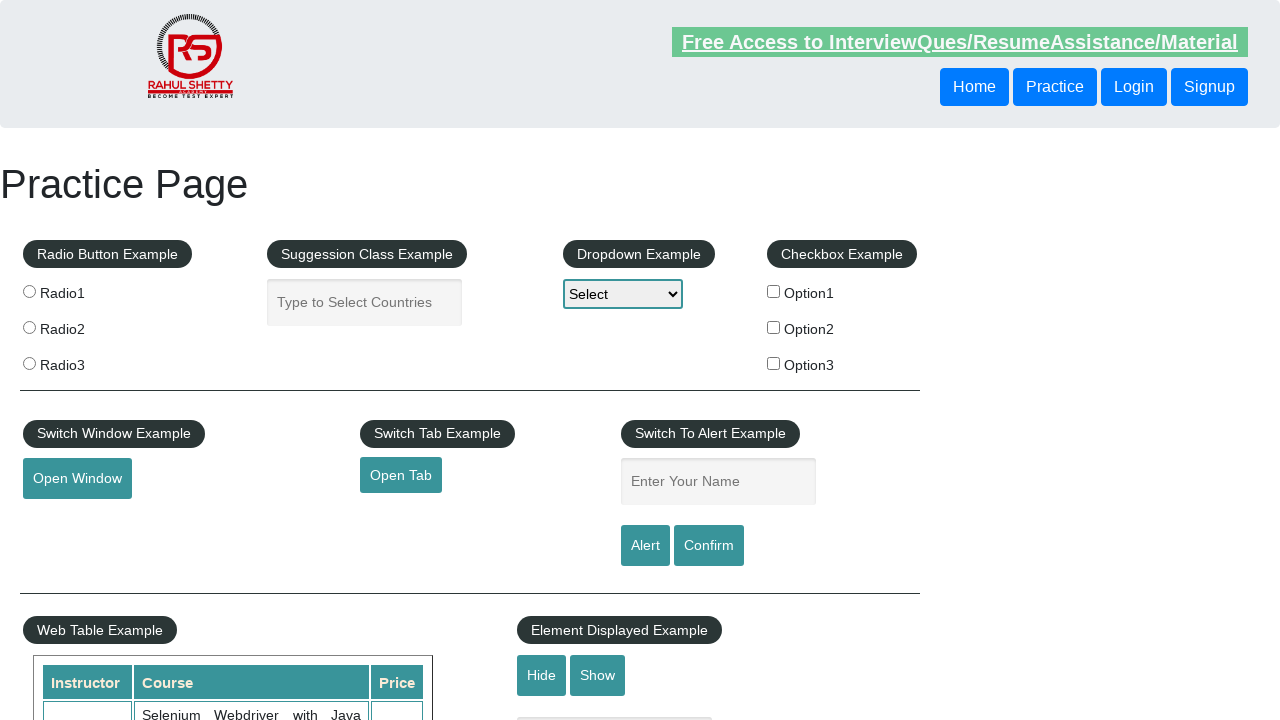

Retrieved href attribute from opentab link
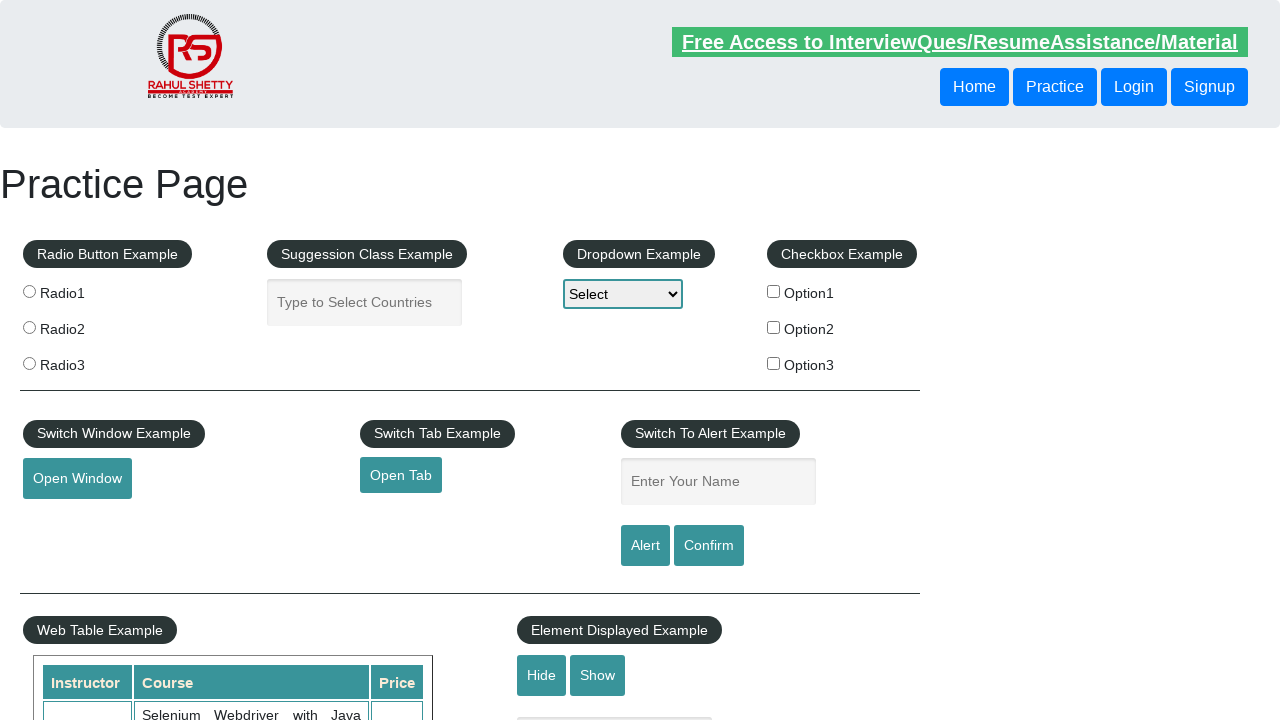

Navigated to external page via opentab link
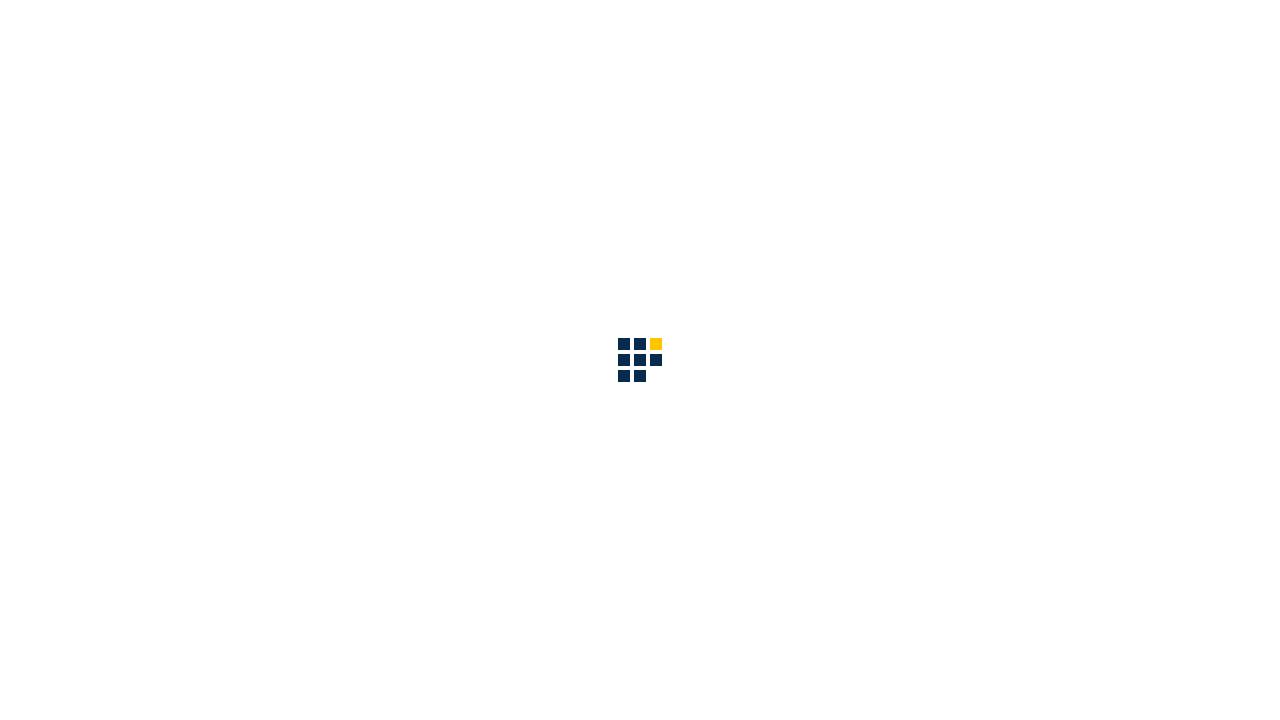

Clicked on About link in navigation at (865, 36) on div#navbarSupportedContent a[href*='about']
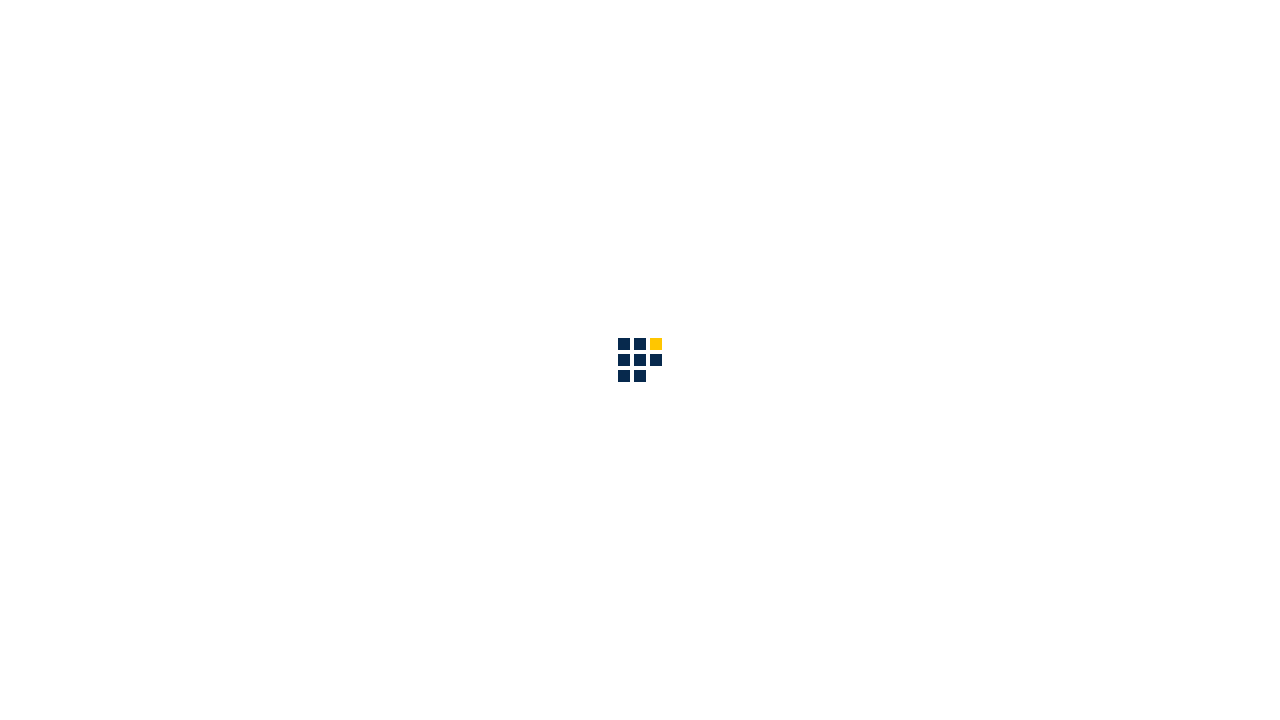

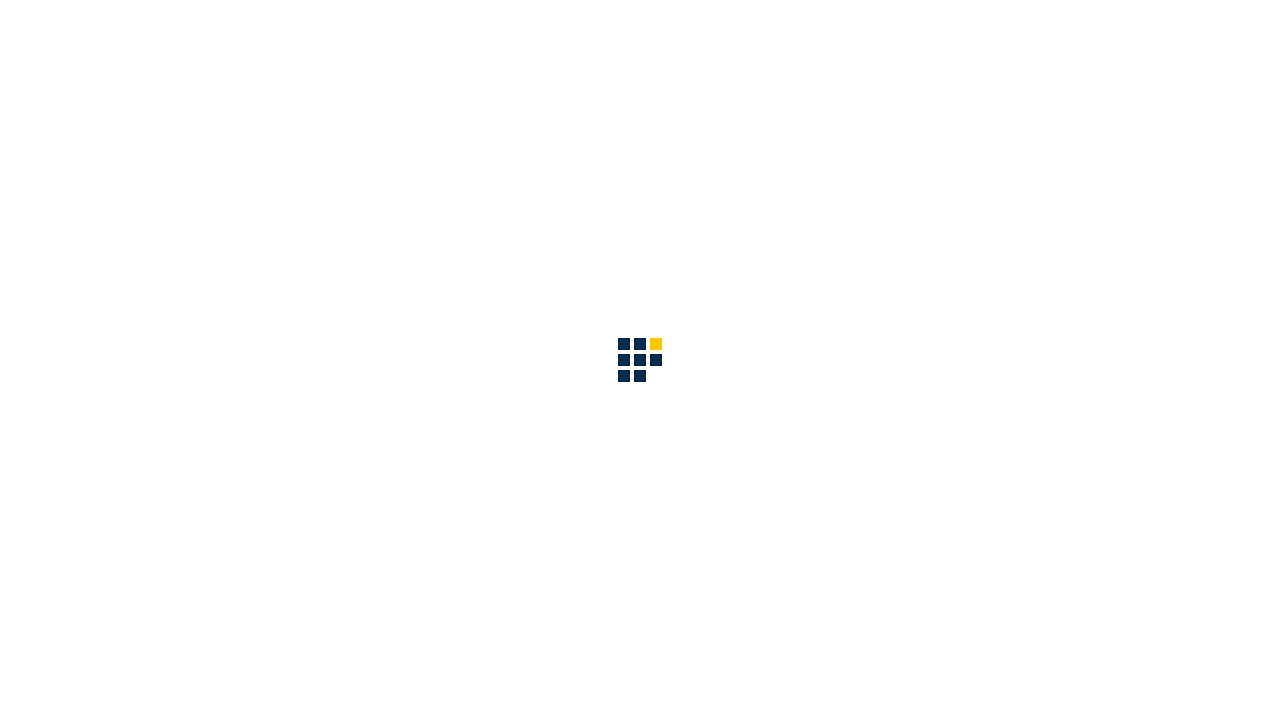